Tests drag and drop functionality on jQuery UI demo page by dragging an element from source to destination

Starting URL: https://jqueryui.com/droppable/

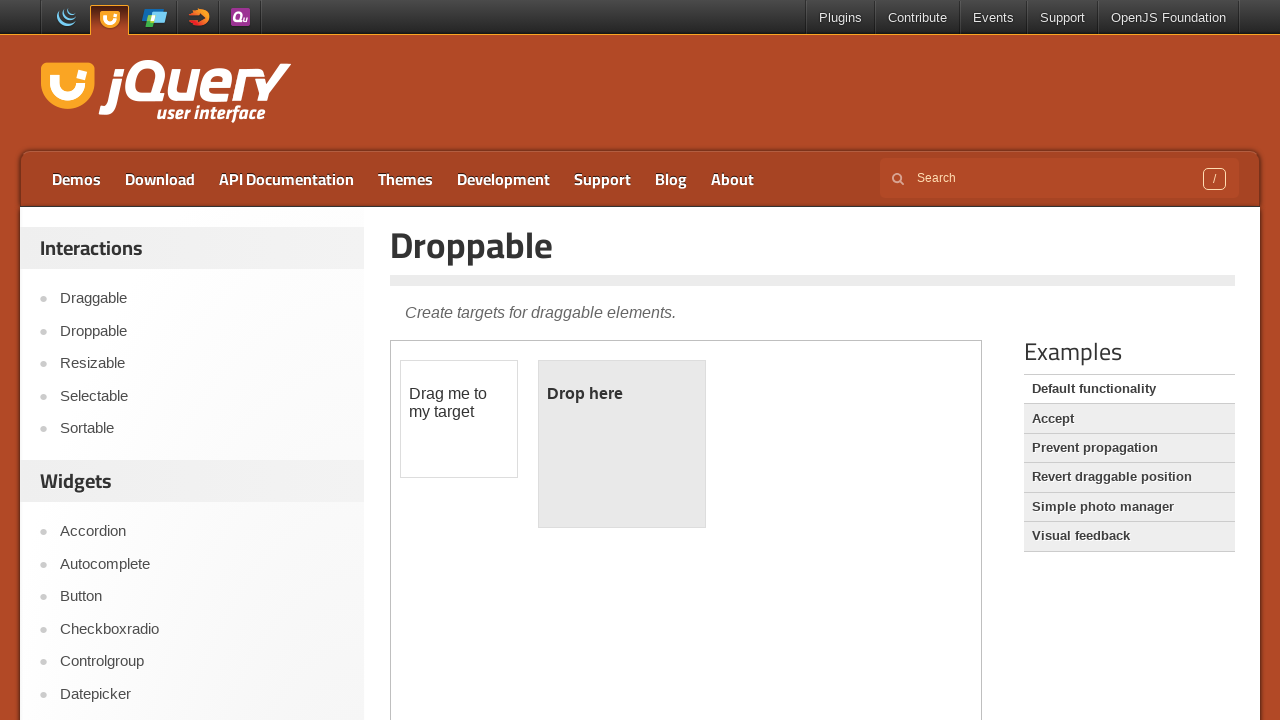

Located the demo iframe
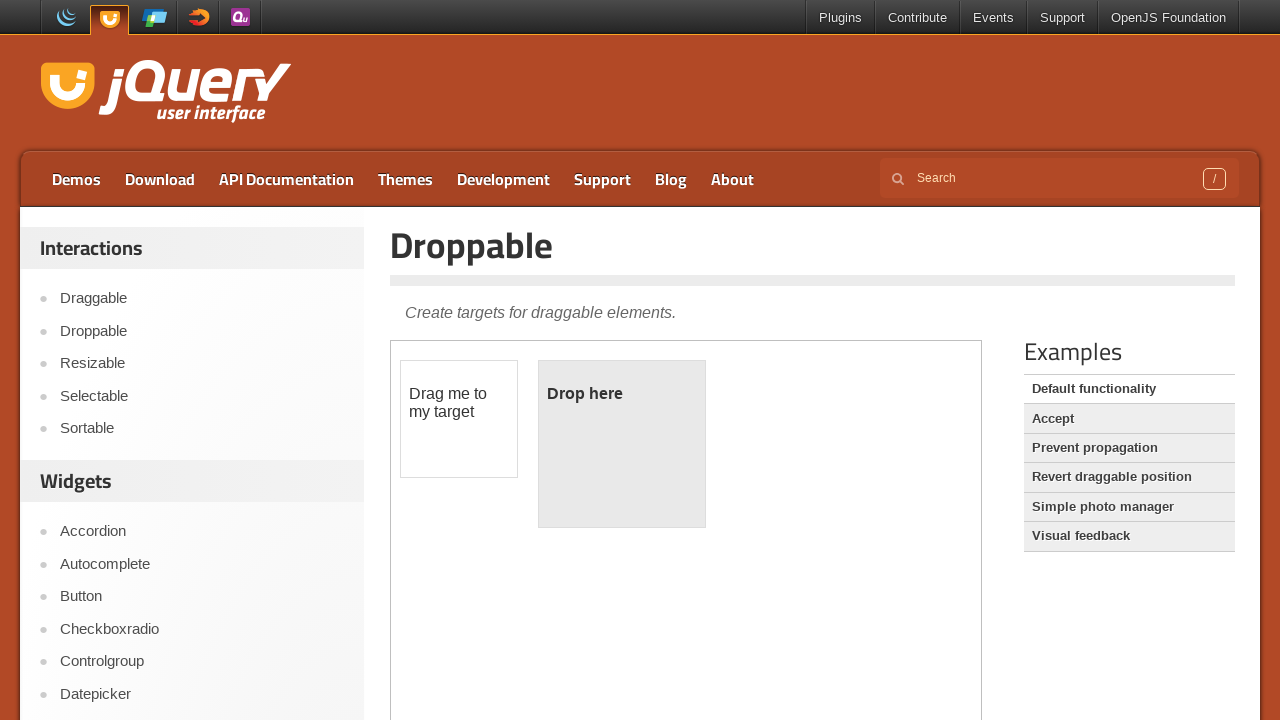

Located the draggable element
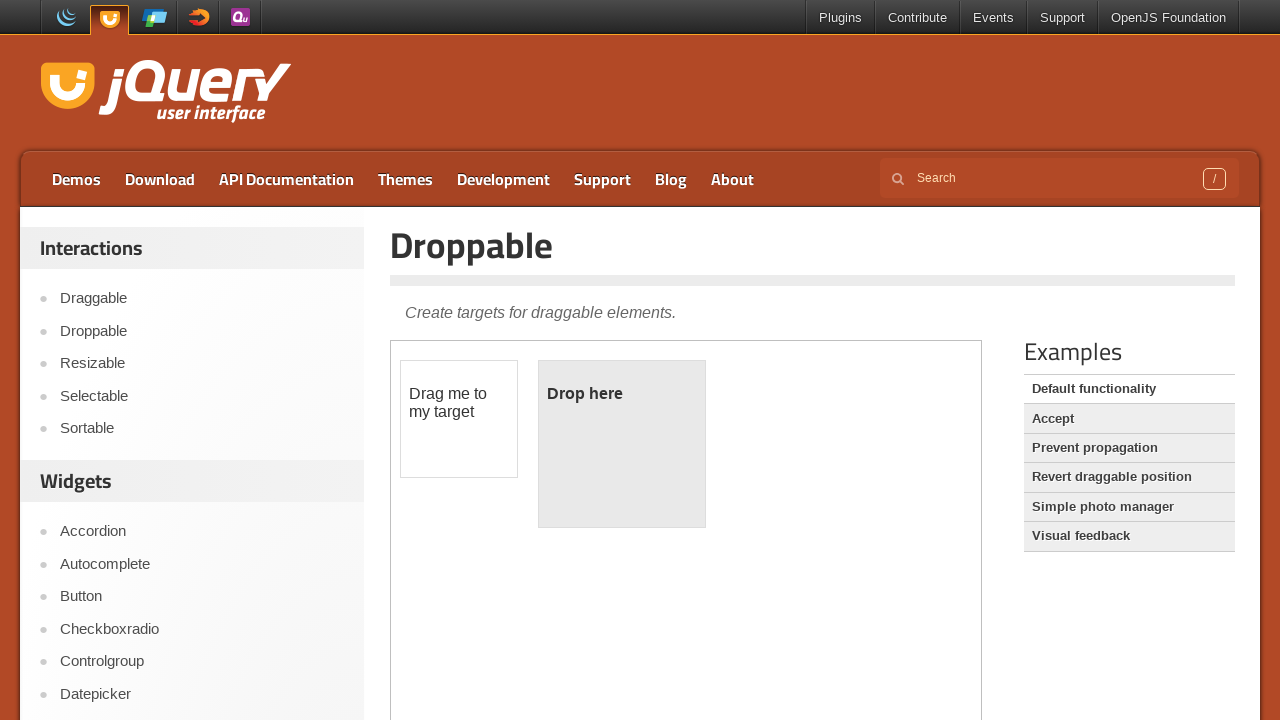

Located the droppable destination element
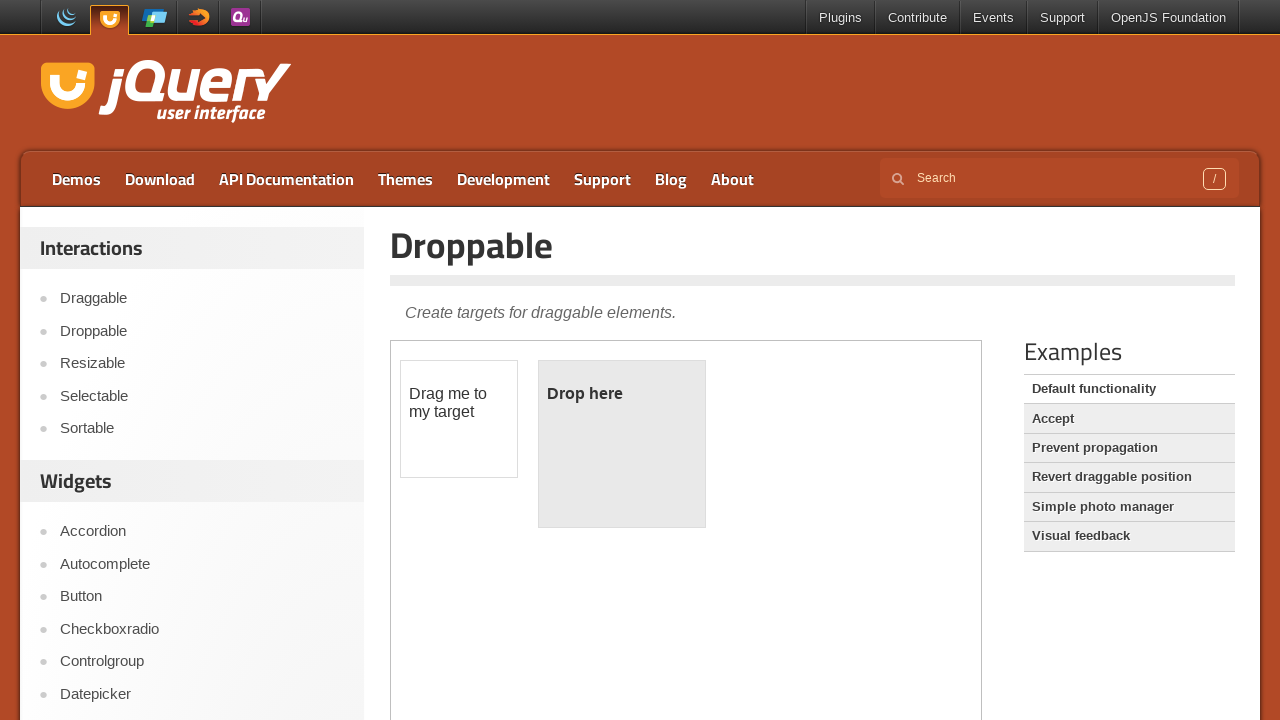

Dragged element from source to destination at (622, 444)
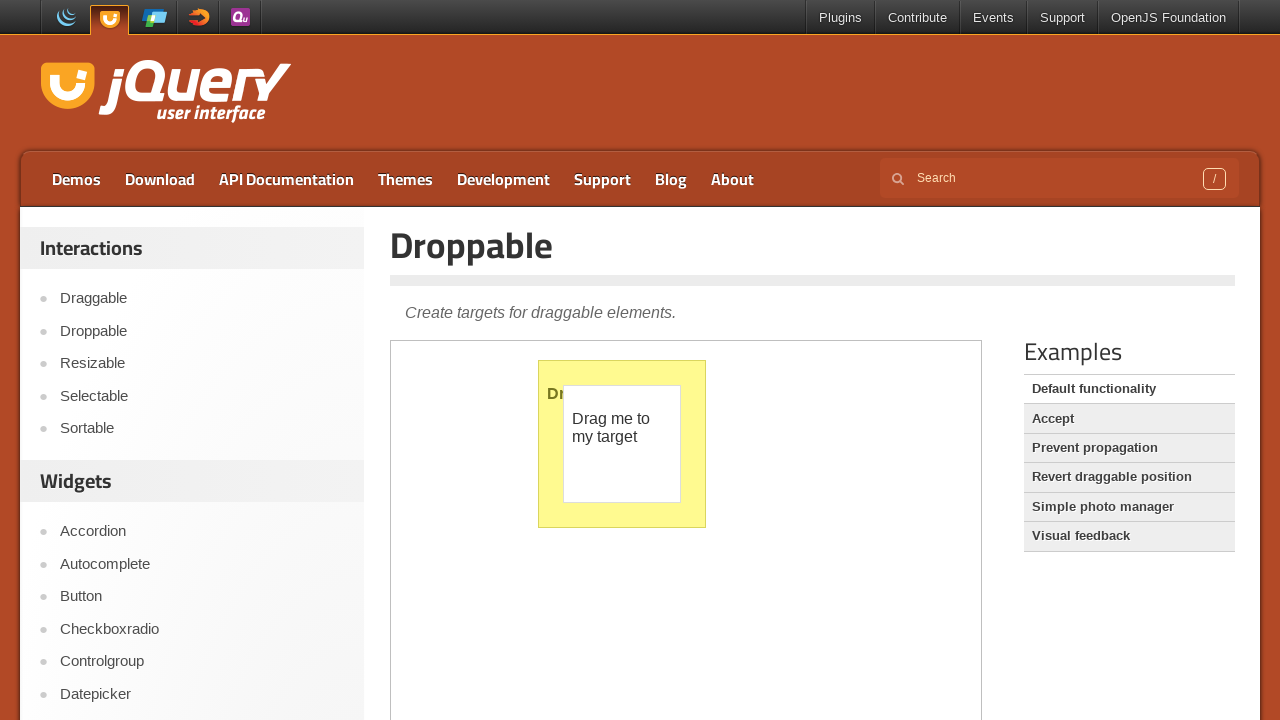

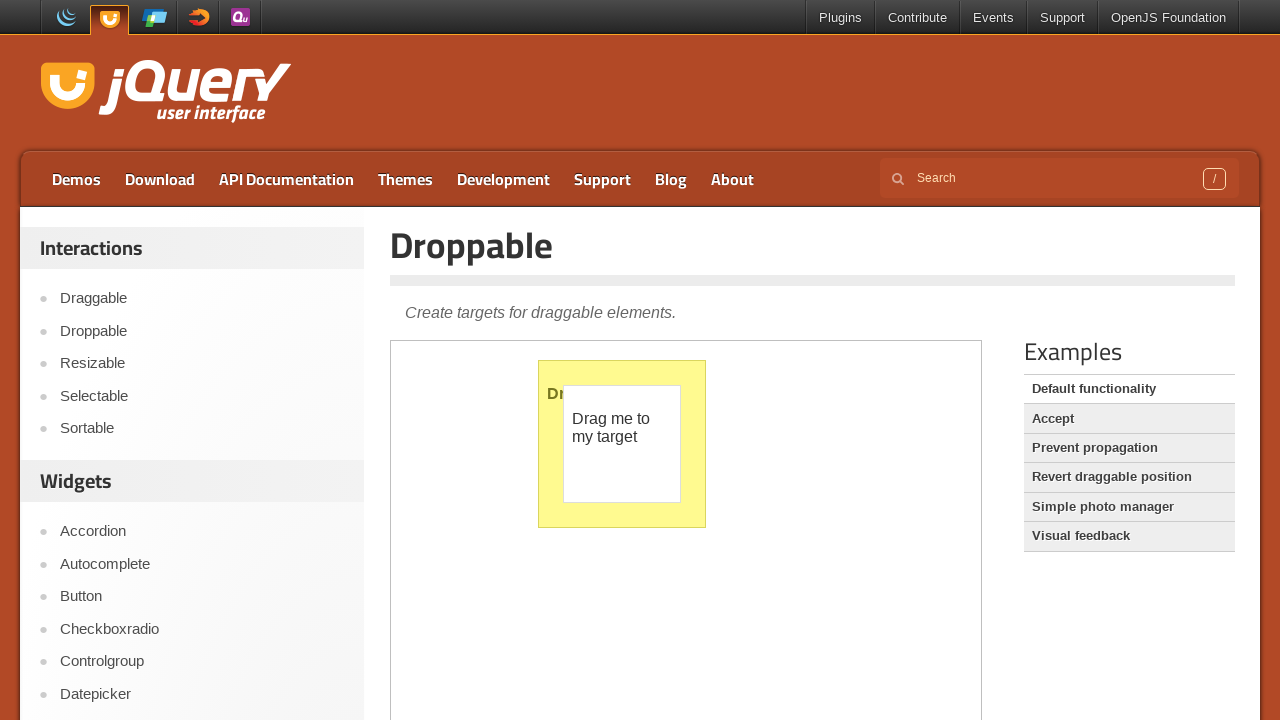